Tests form interactions including filling a name field, clicking a button, checking a checkbox option, selecting from a dropdown, and validating an image is present

Starting URL: https://wejump-automation-test.github.io/qa-test/

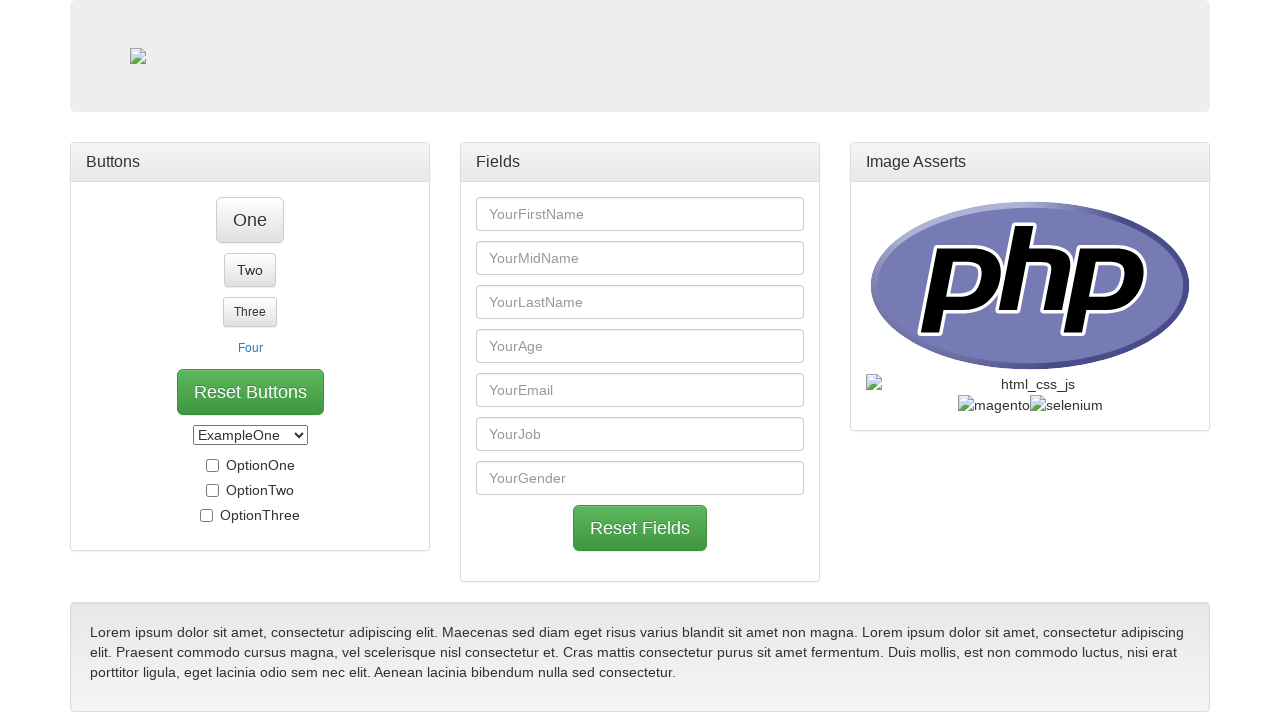

Filled first name field with 'Carlos Silva' on #first_name
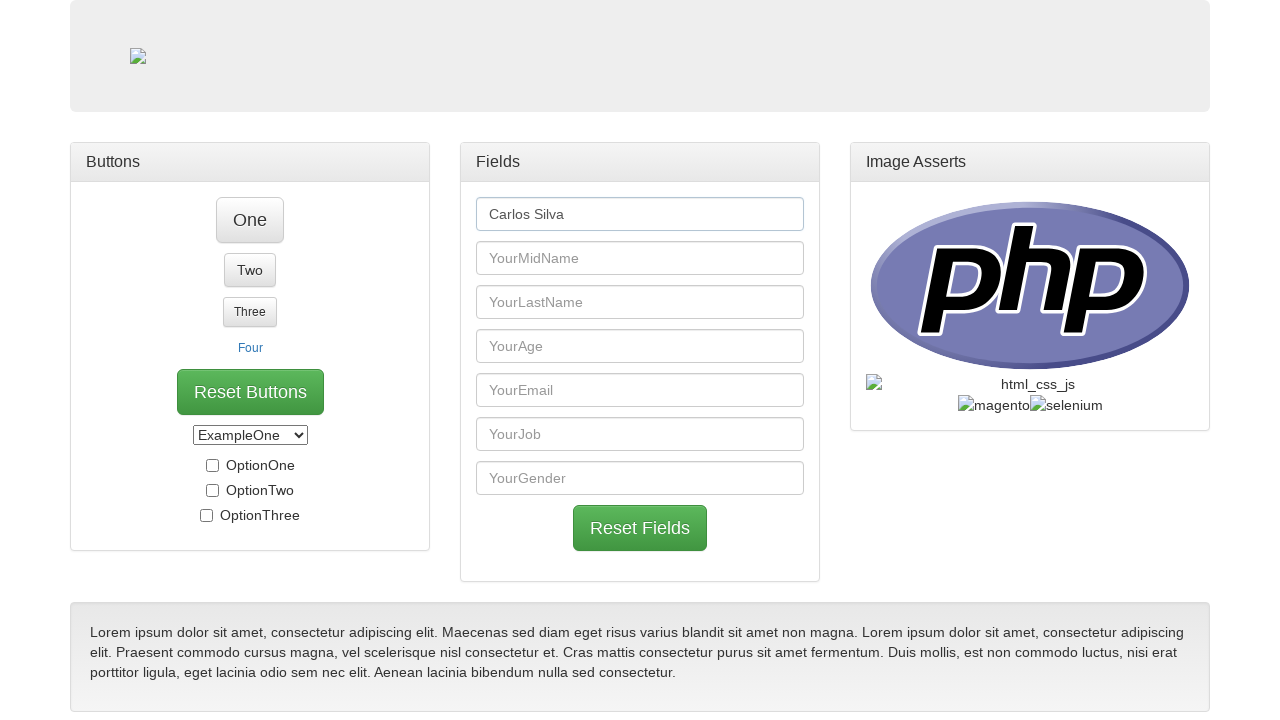

Clicked button 'One' at (250, 220) on text=One
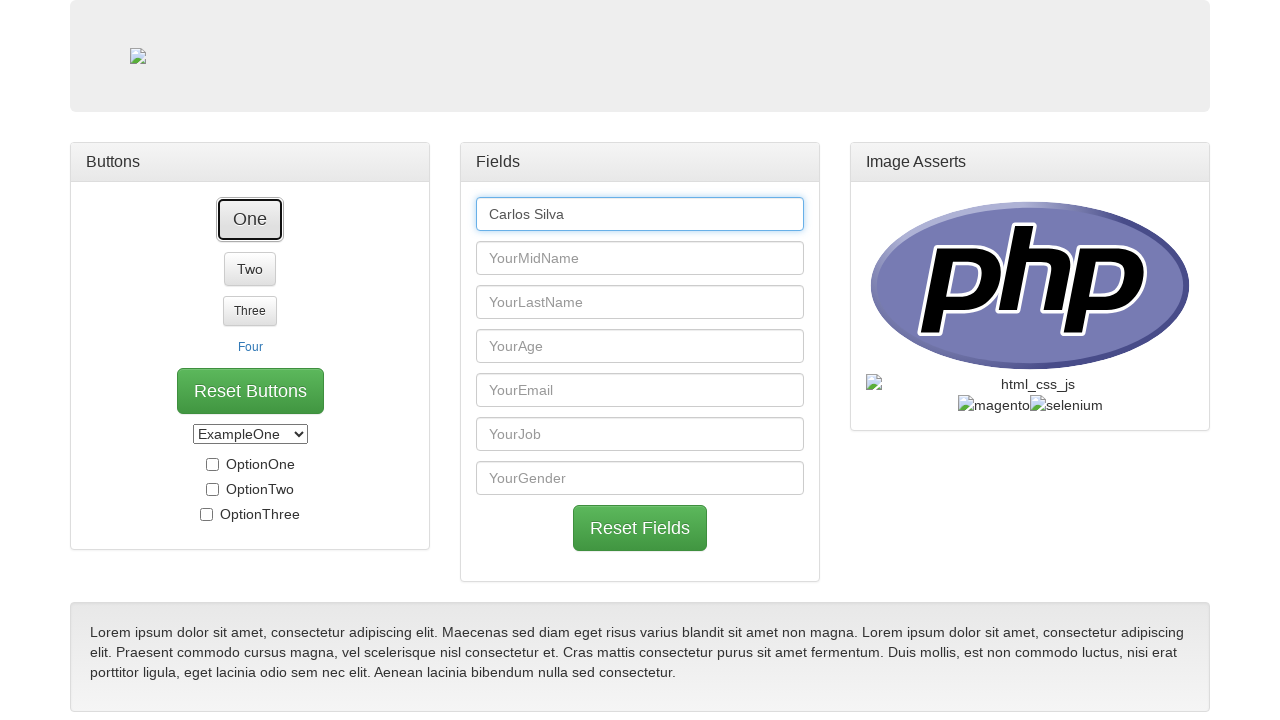

Checked 'OptionThree' checkbox at (250, 489) on text=OptionThree
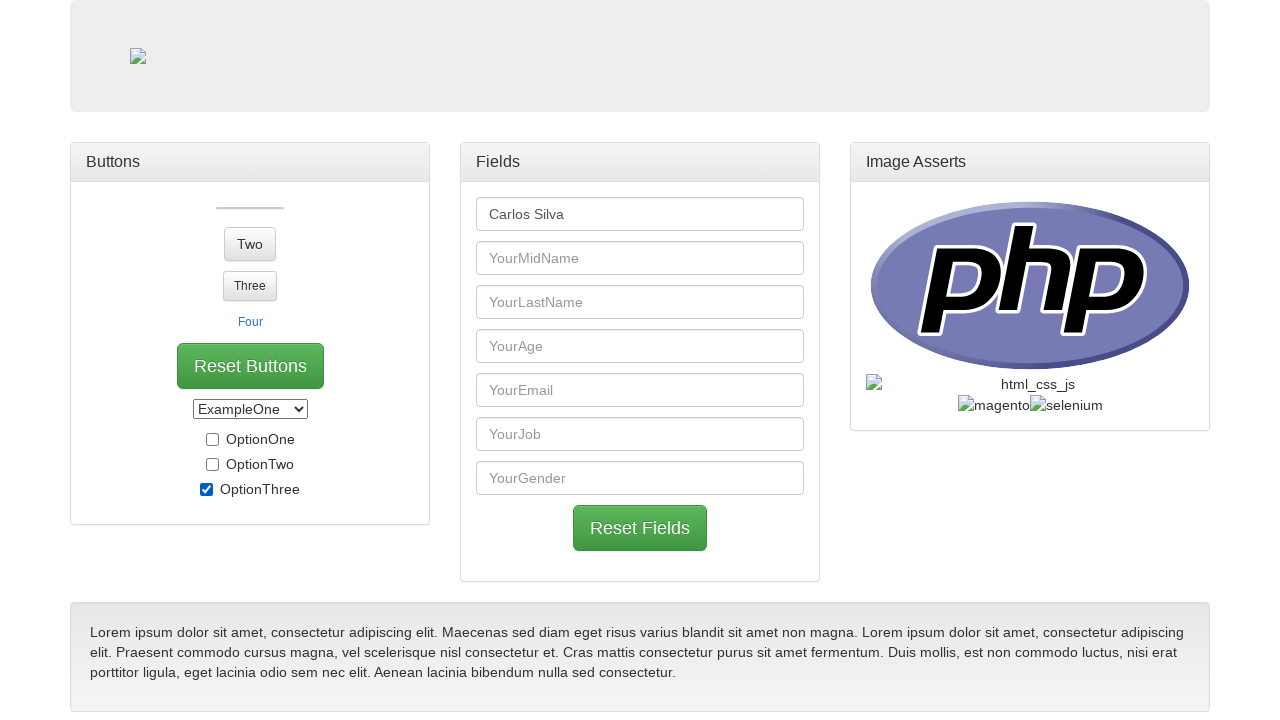

Selected 'ExampleTwo' from dropdown on #select_box
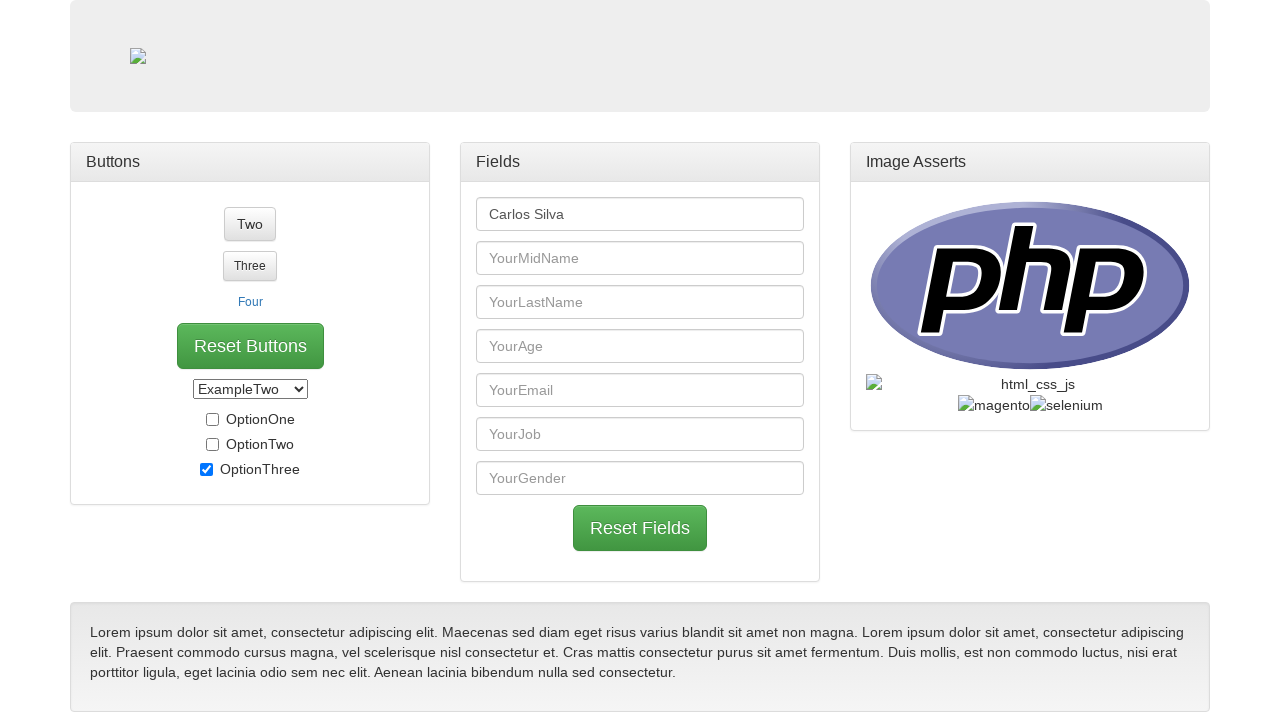

Waited for image element to load
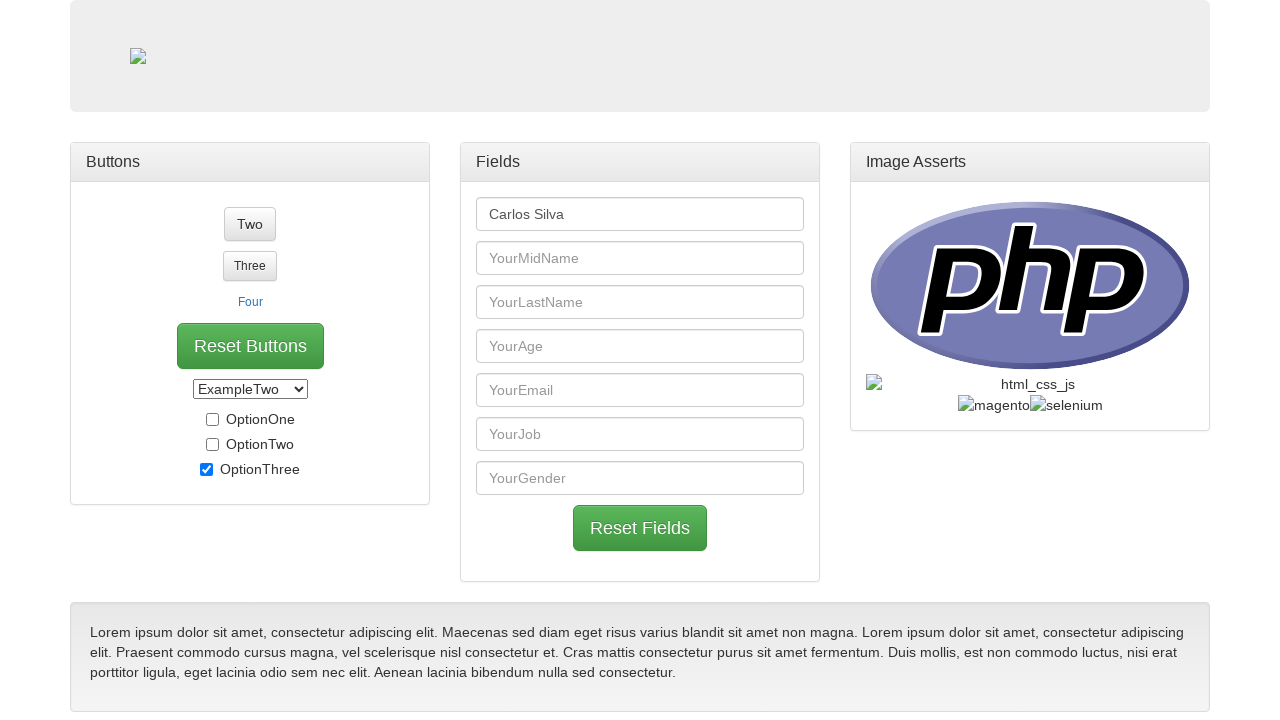

Validated that image is visible on page
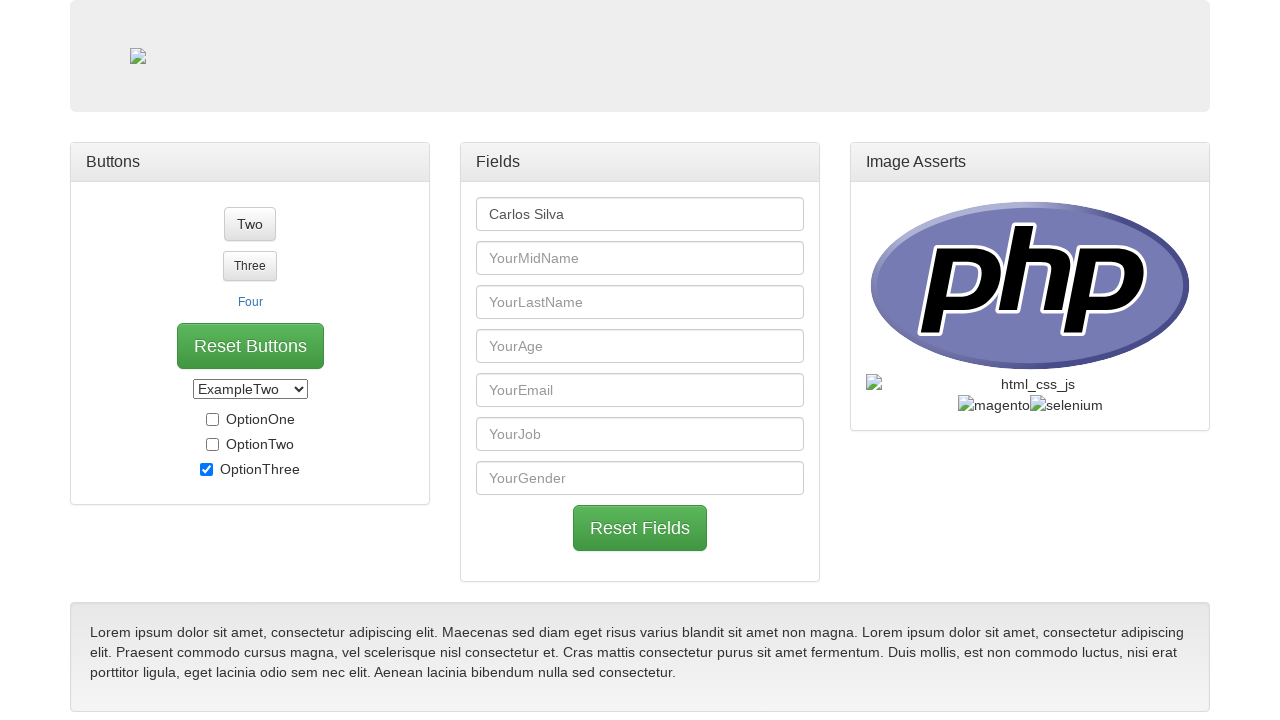

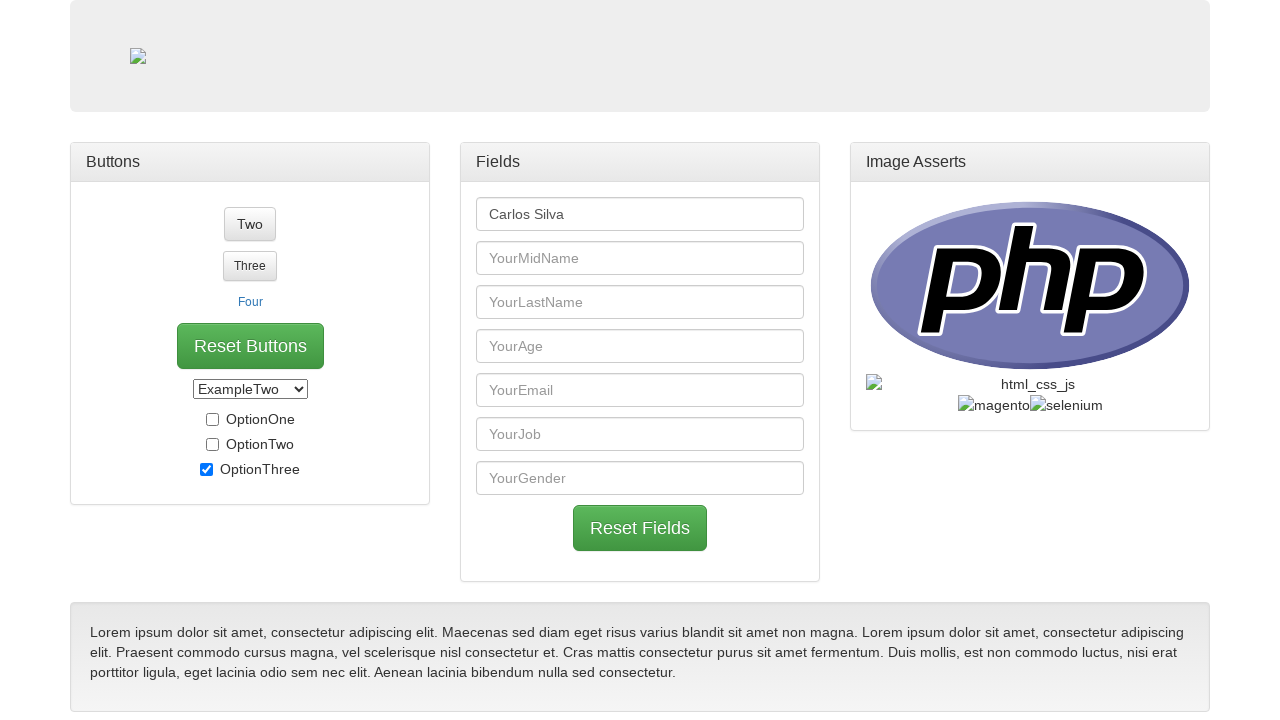